Tests right-click context menu functionality by right-clicking on a button element

Starting URL: https://swisnl.github.io/jQuery-contextMenu/demo.html

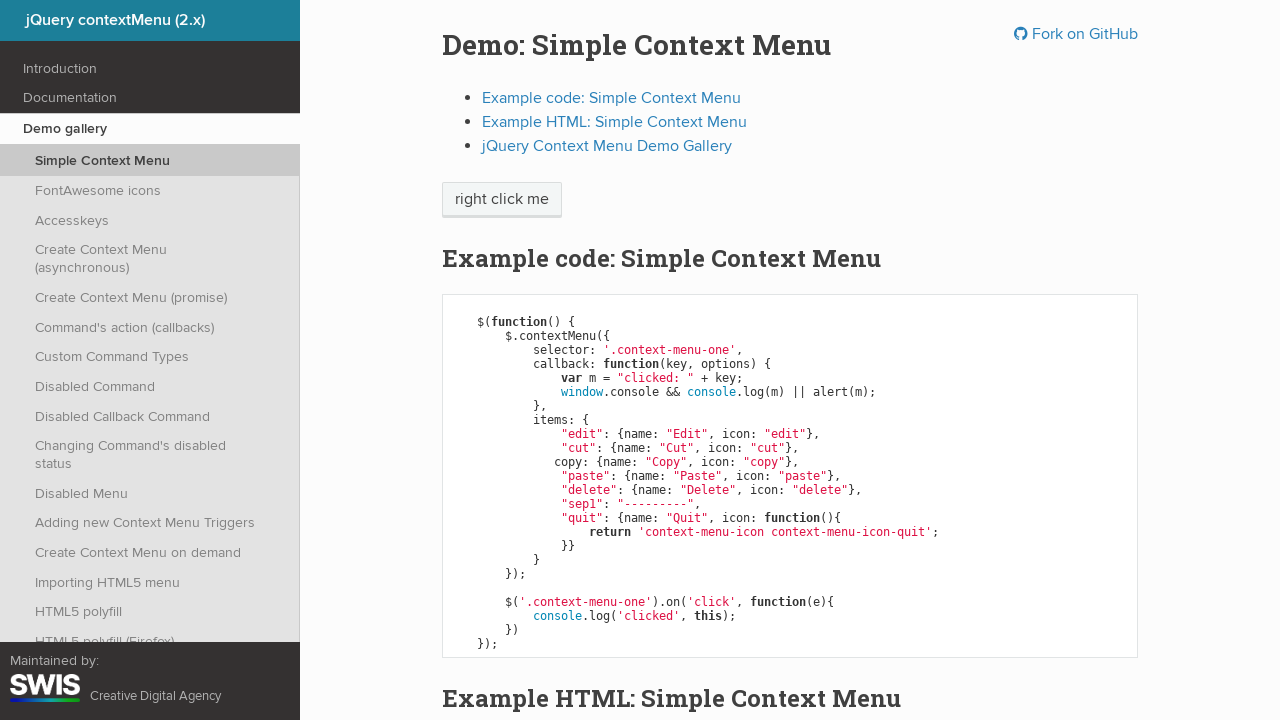

Located the right-click button element
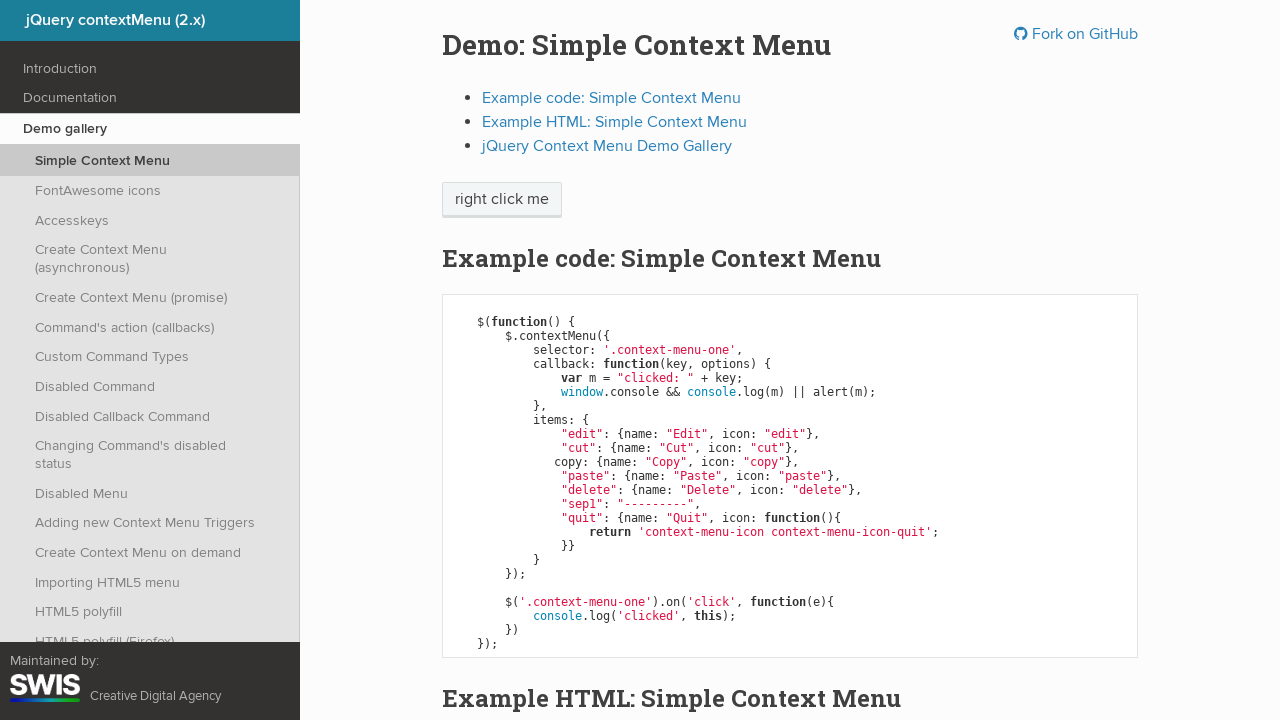

Right-clicked on the button to open context menu at (502, 200) on span:text('right click me')
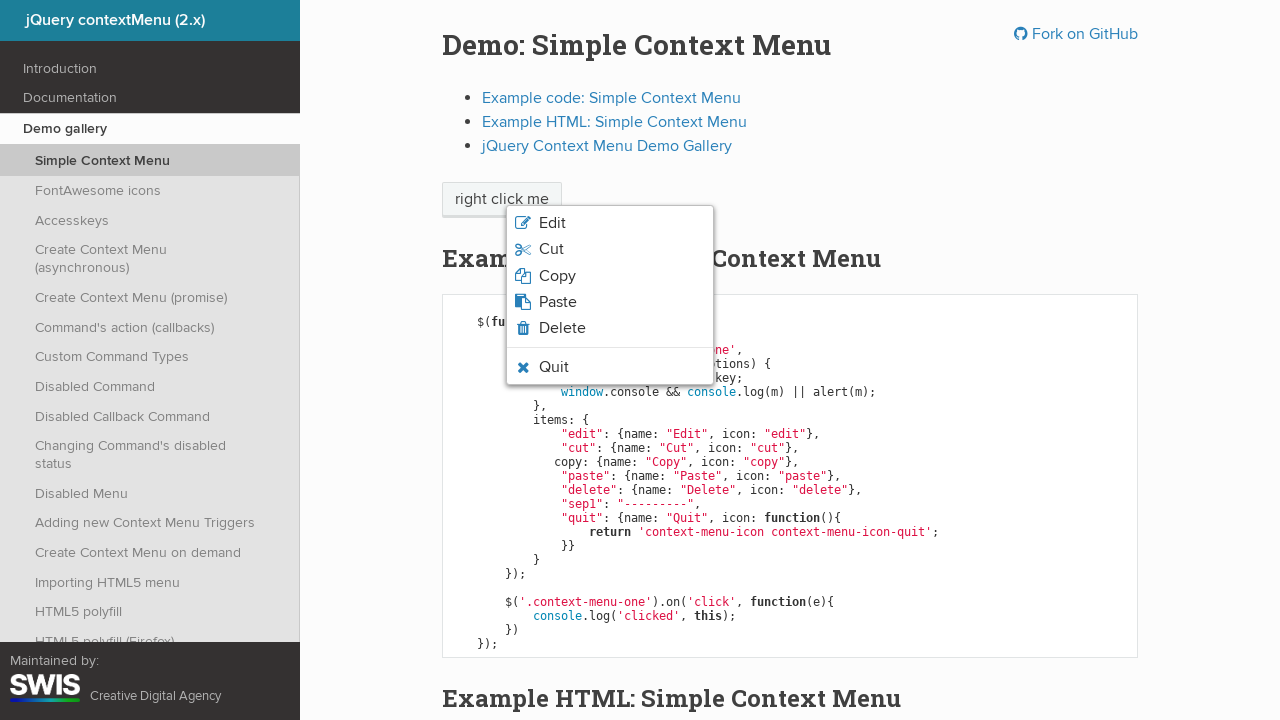

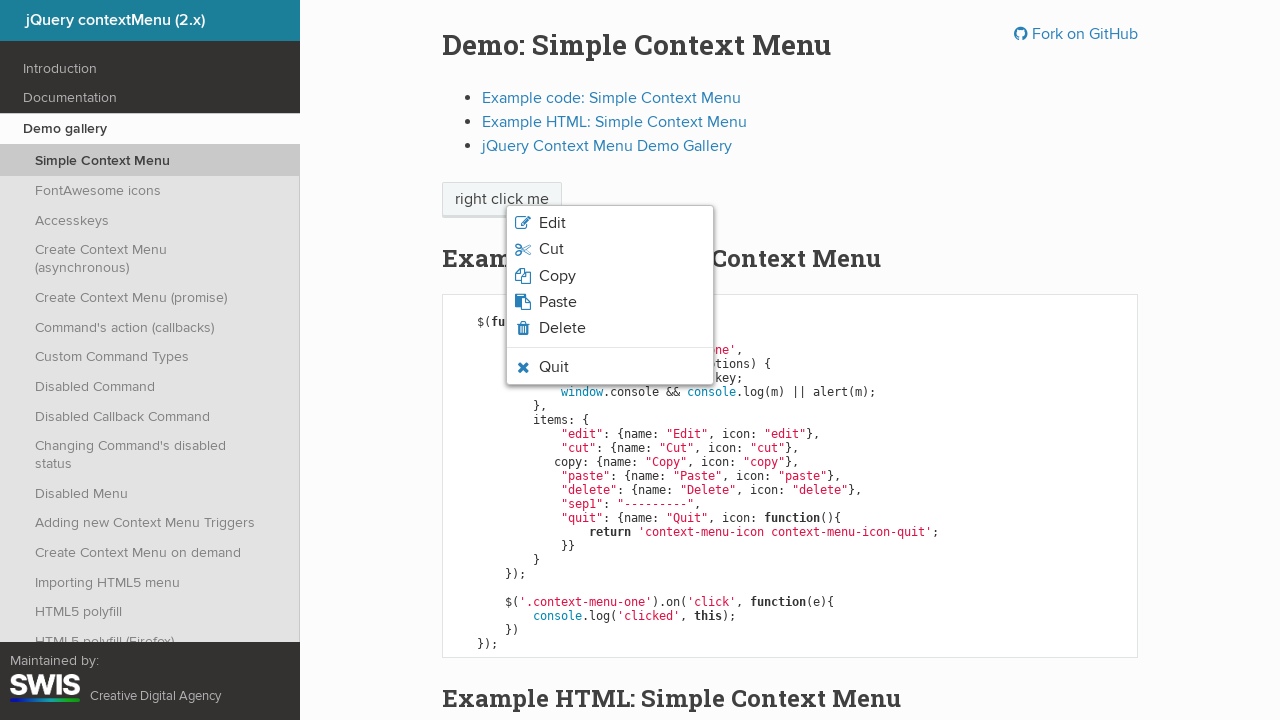